Tests entering 49 characters plus a question mark into the question field and clicking Next to verify answers section displays.

Starting URL: https://shemsvcollege.github.io/Trivia/

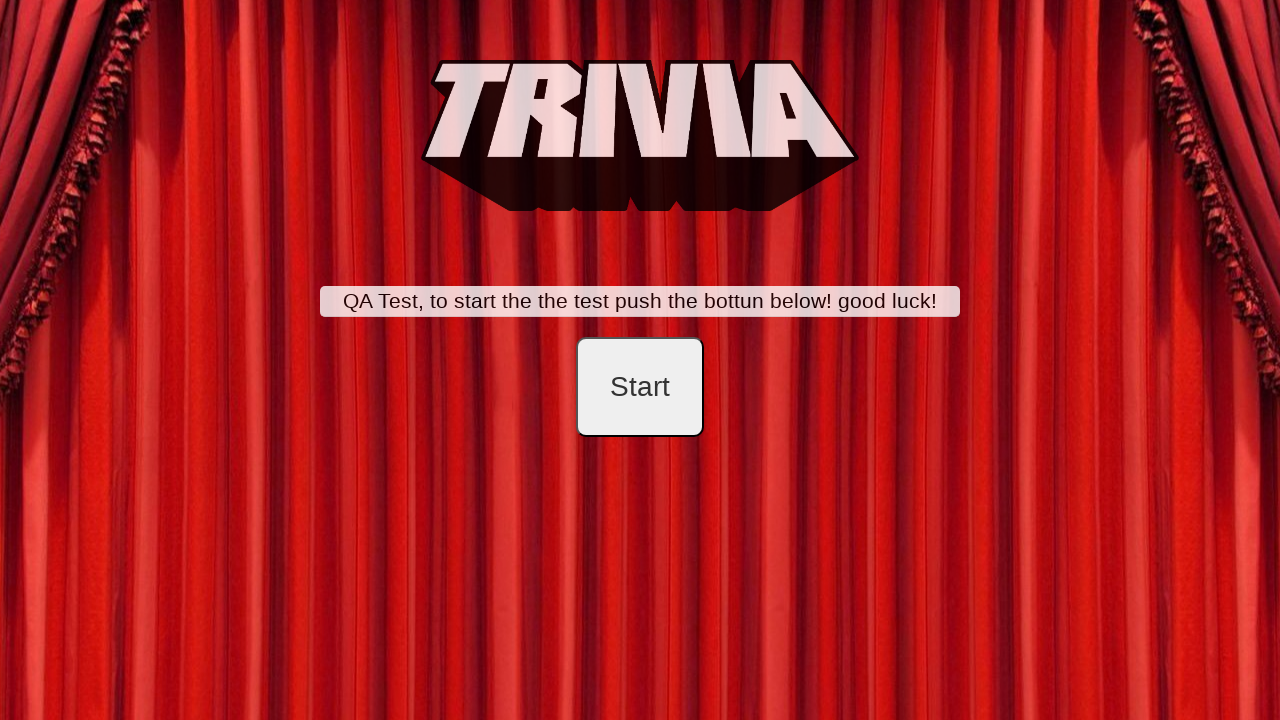

Clicked start button at (640, 387) on #startB
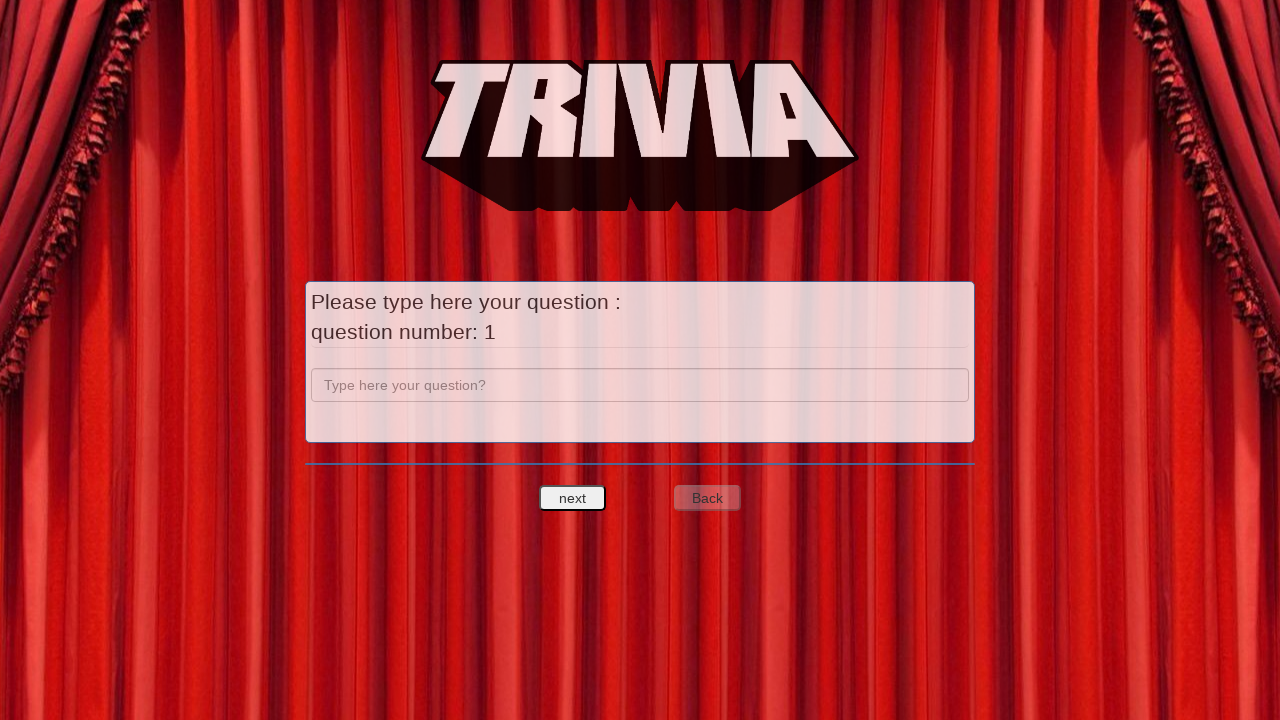

Entered 49 characters into question field on input[name='question']
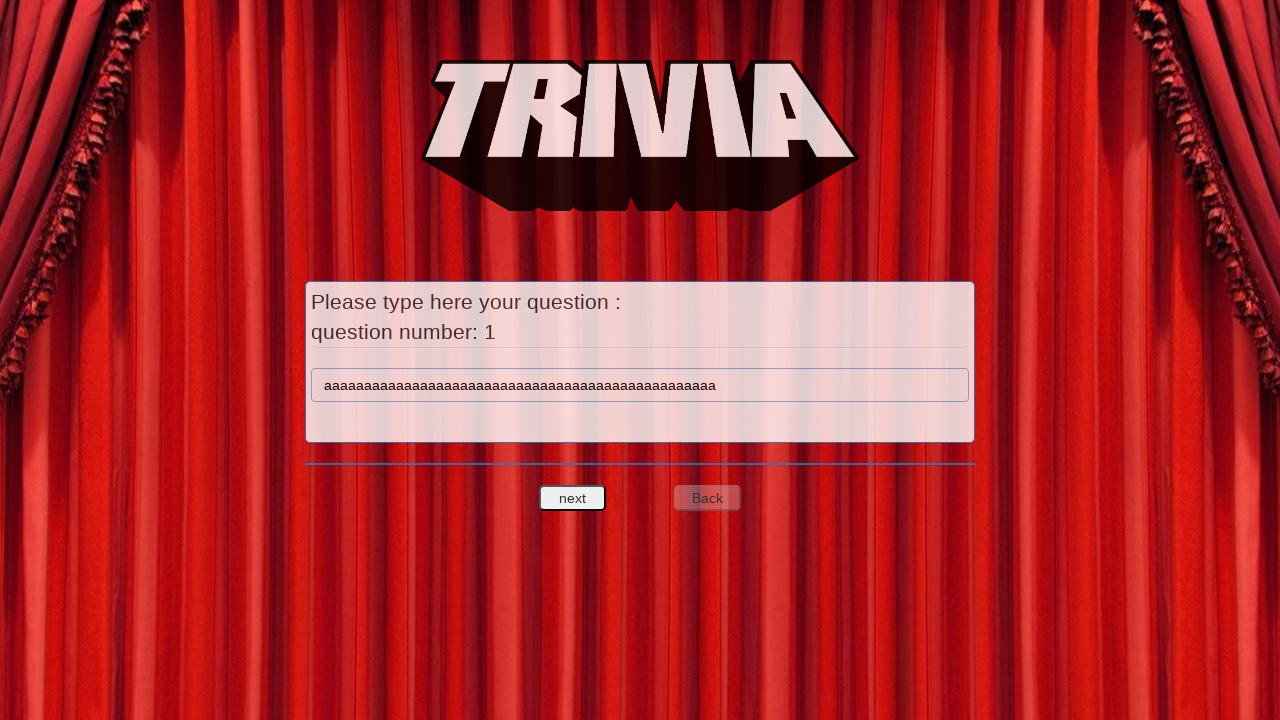

Added question mark to question field on input[name='question']
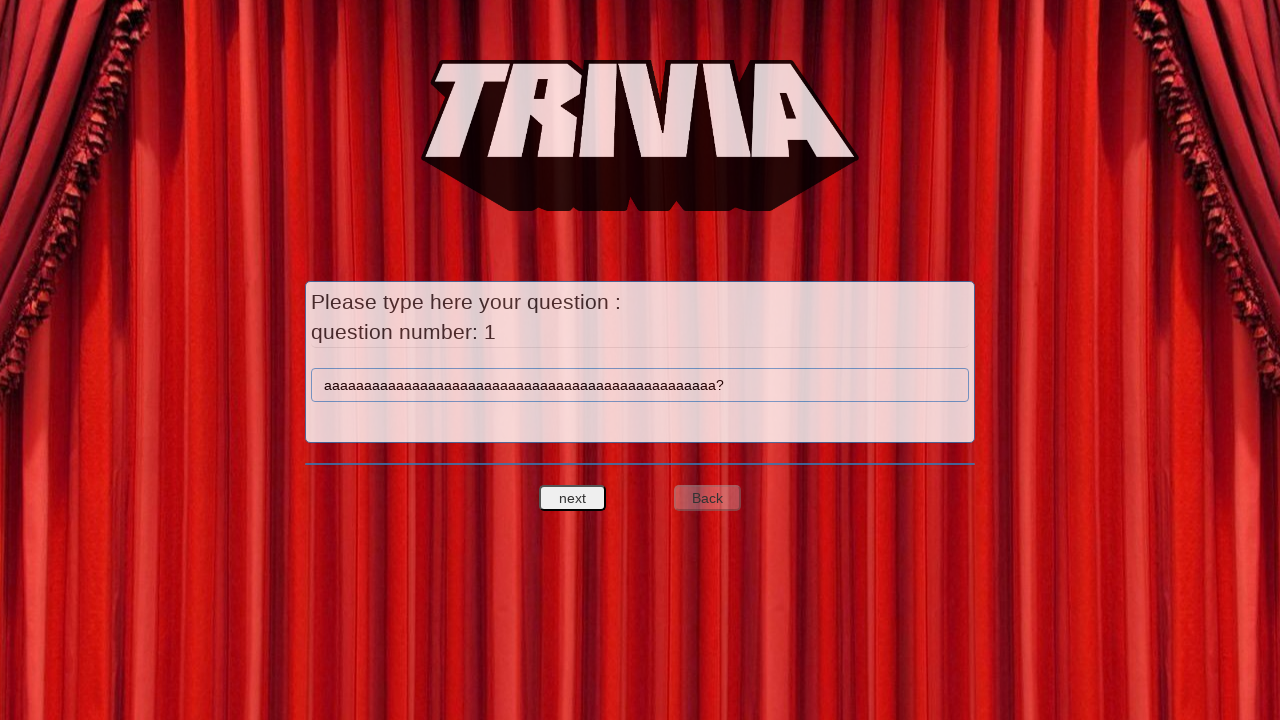

Clicked Next button to proceed to answers section at (573, 498) on #nextquest
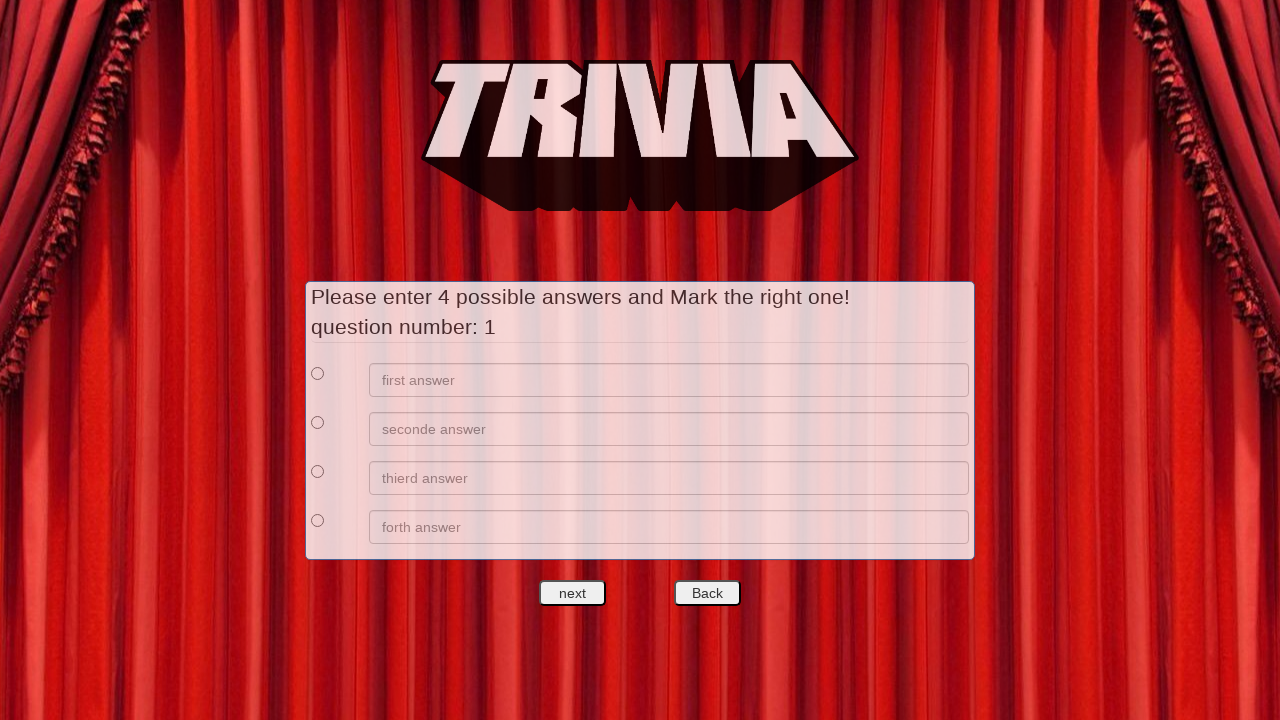

Verified answers section is displayed
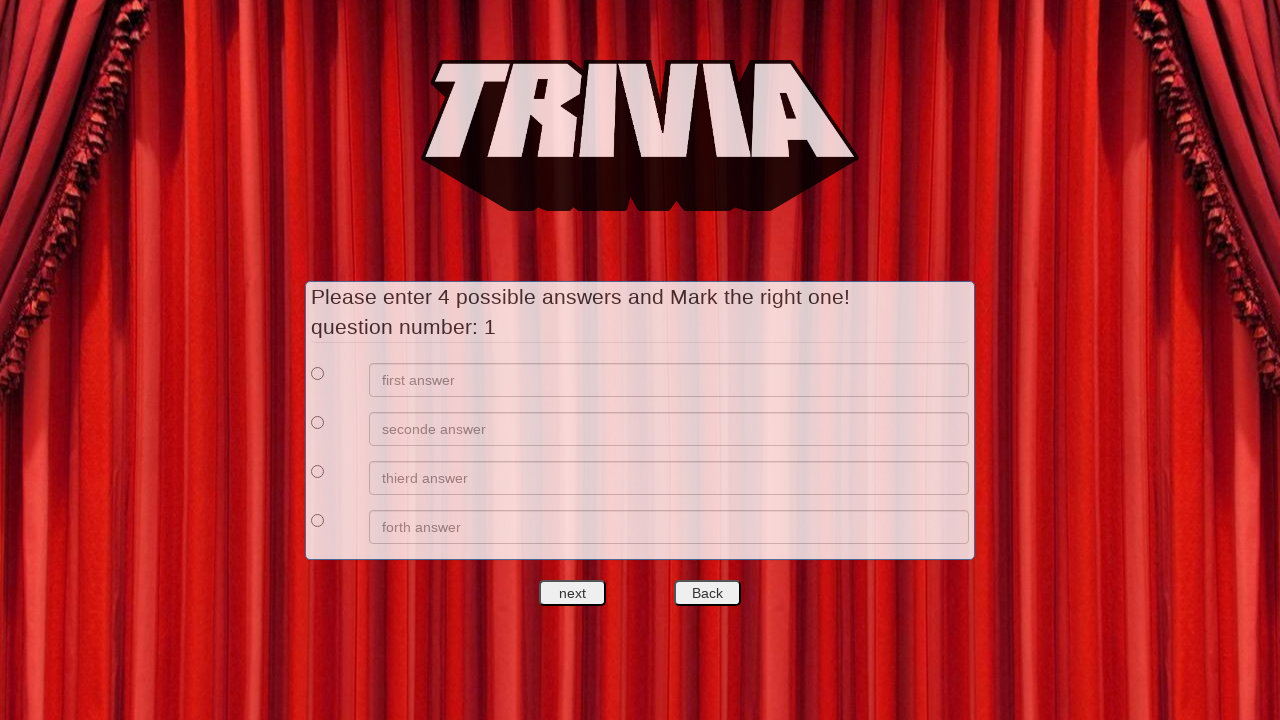

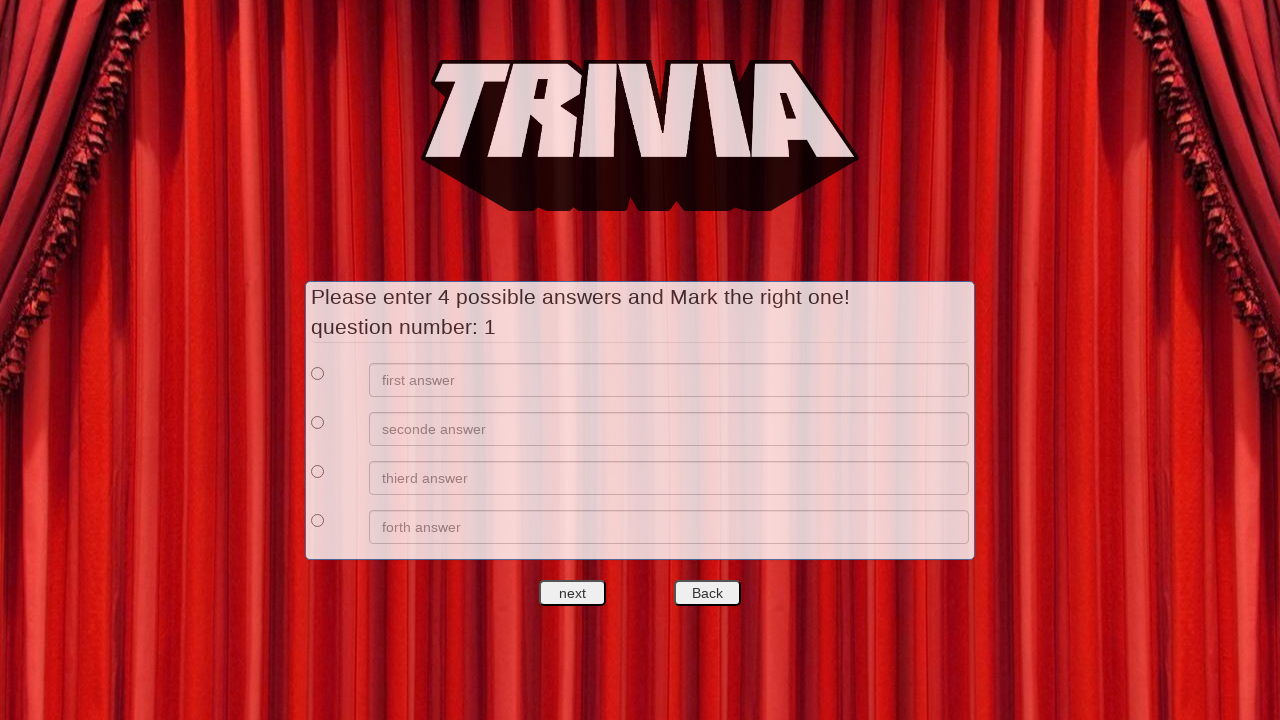